Tests drag functionality by dragging an element by a specific offset distance.

Starting URL: https://demoqa.com/dragabble

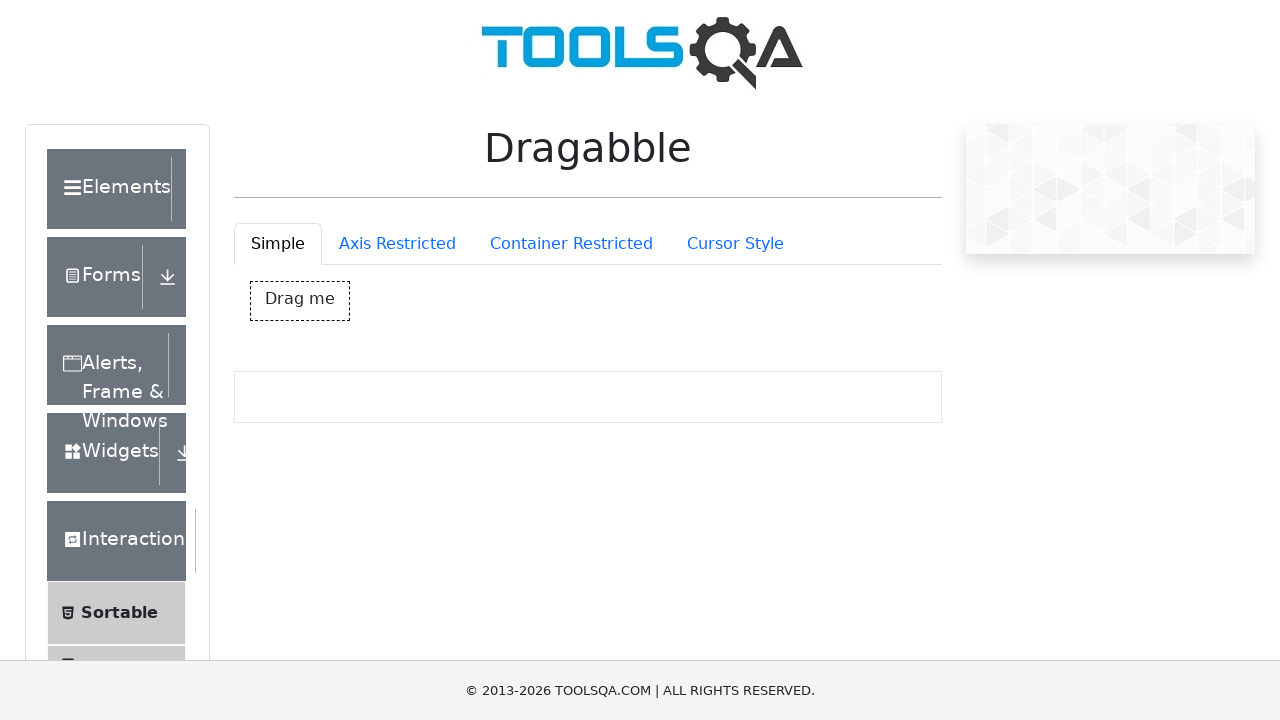

Located drag element #dragBox
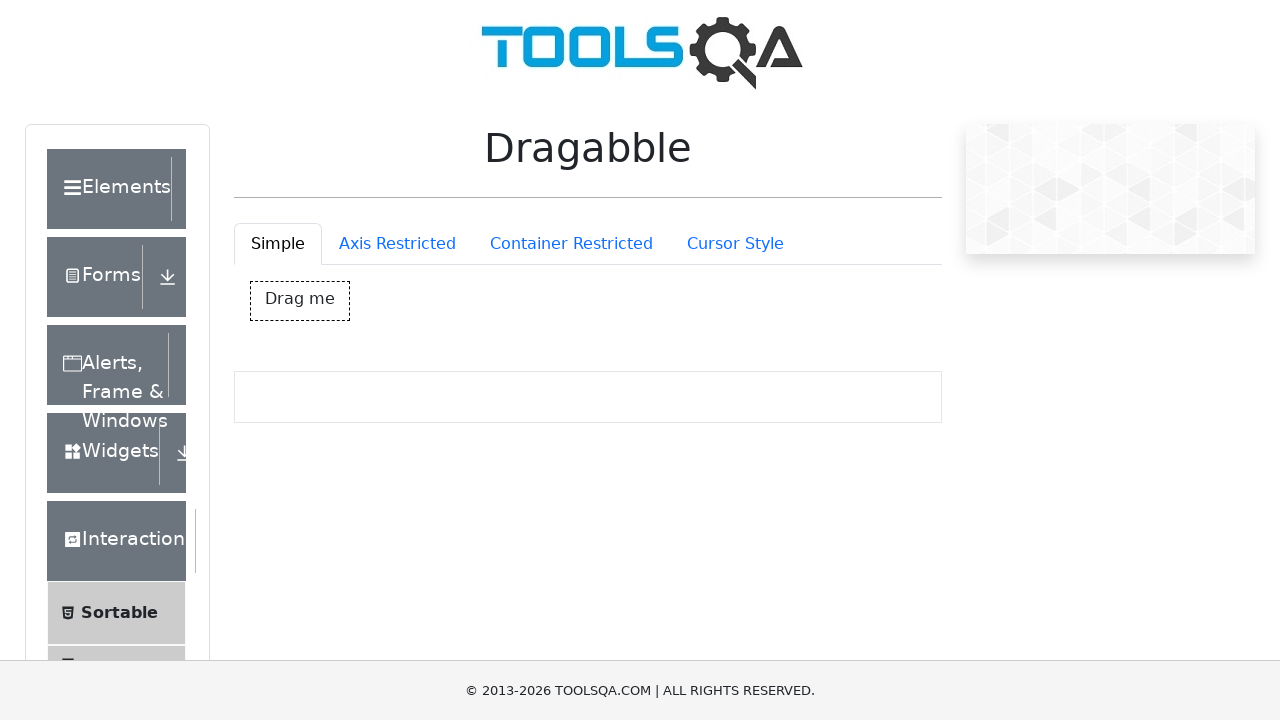

Retrieved bounding box of drag element
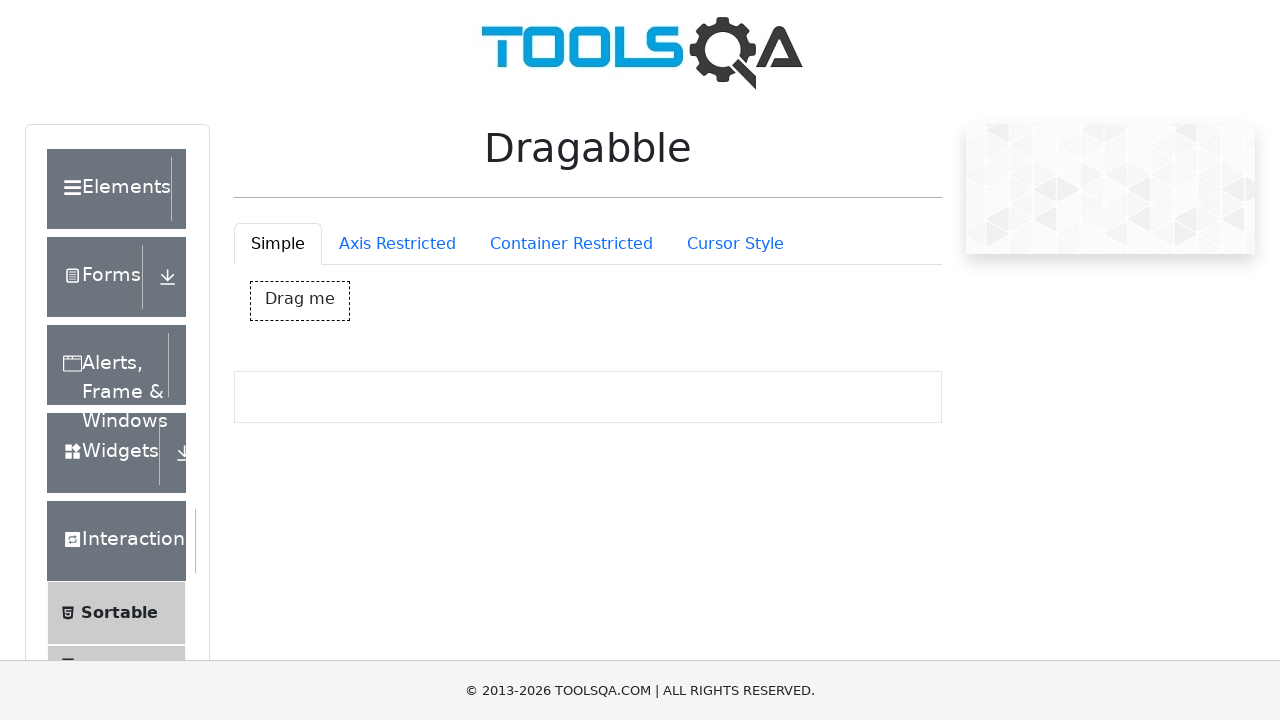

Moved mouse to center of drag element at (300, 301)
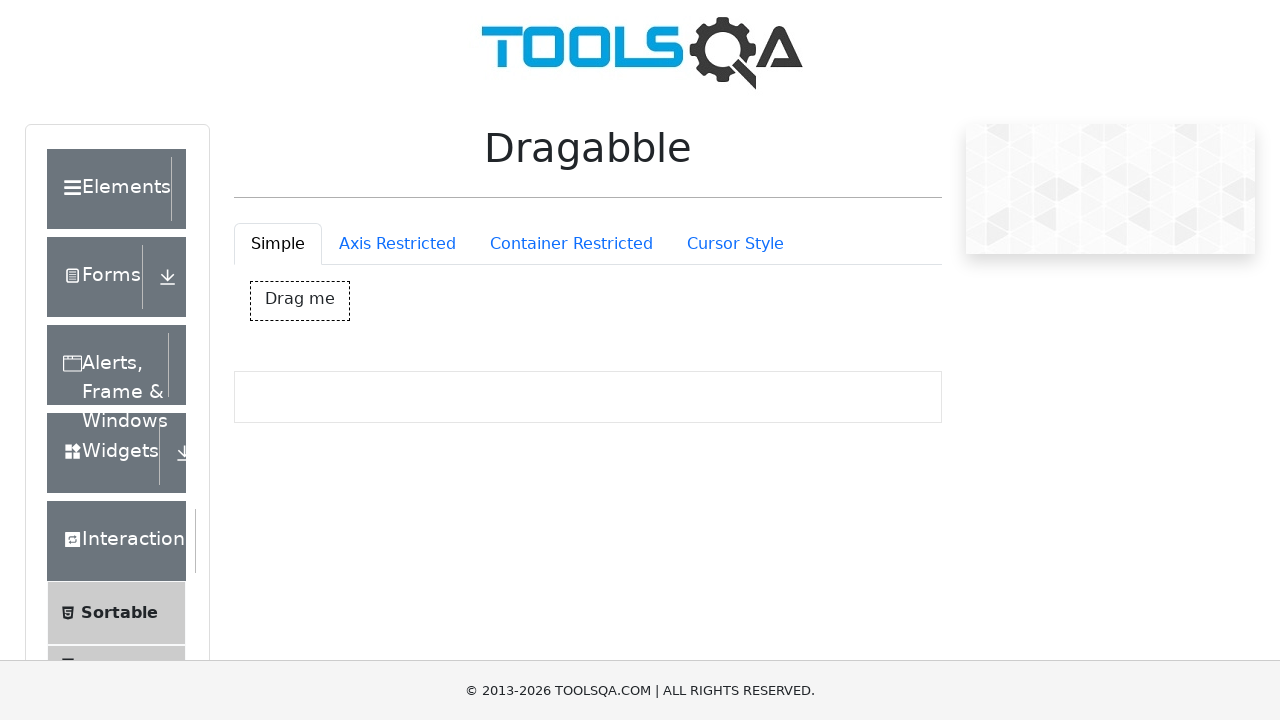

Pressed mouse button down to start drag at (300, 301)
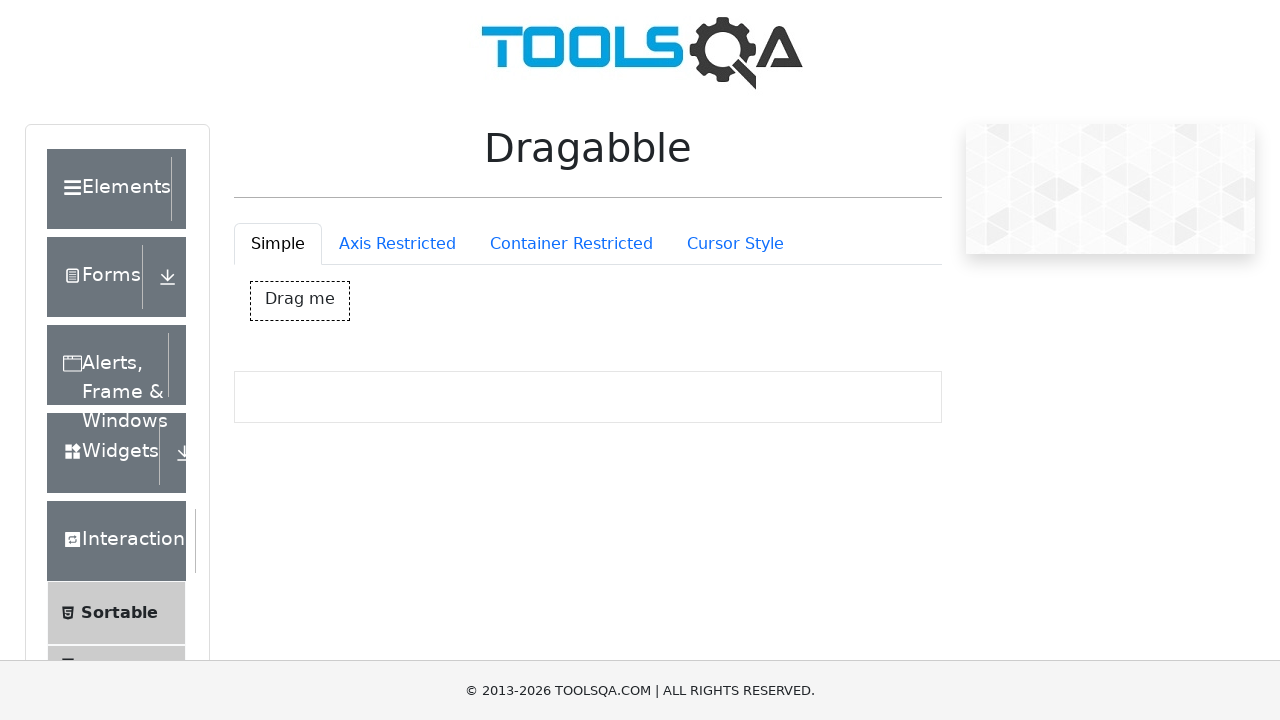

Dragged element by offset (+50px right, +100px down) at (350, 401)
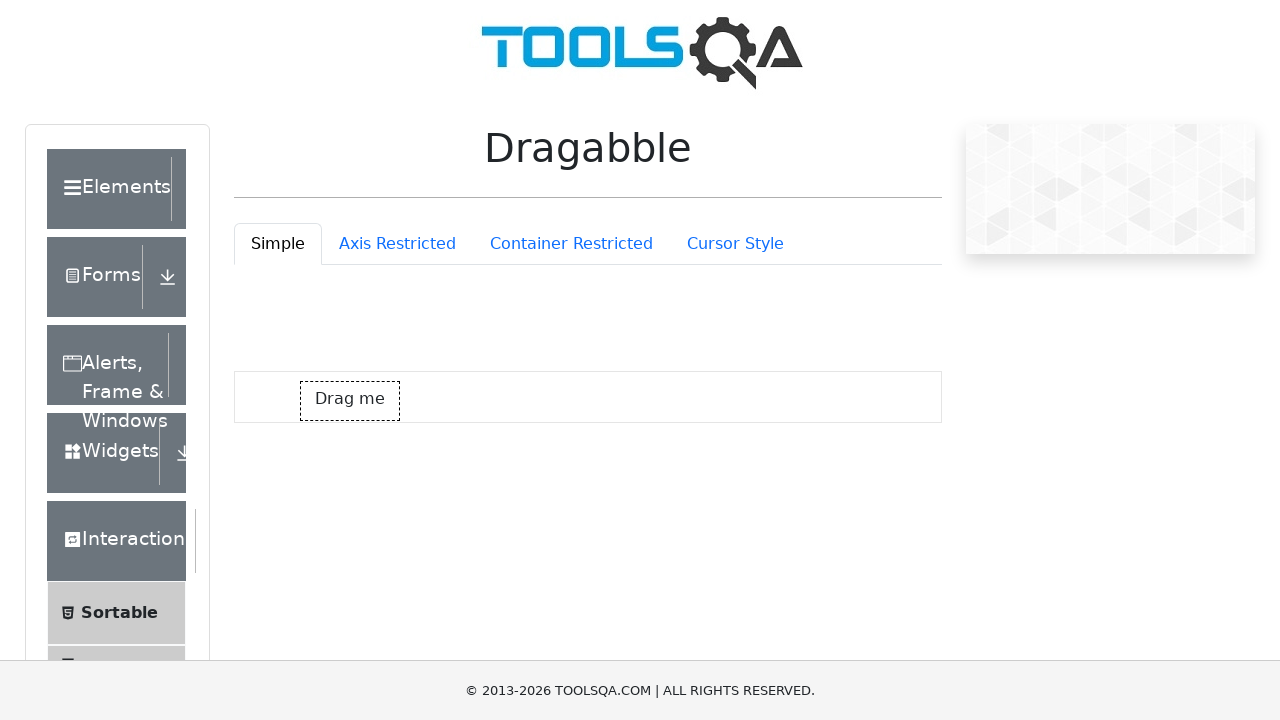

Released mouse button to complete drag operation at (350, 401)
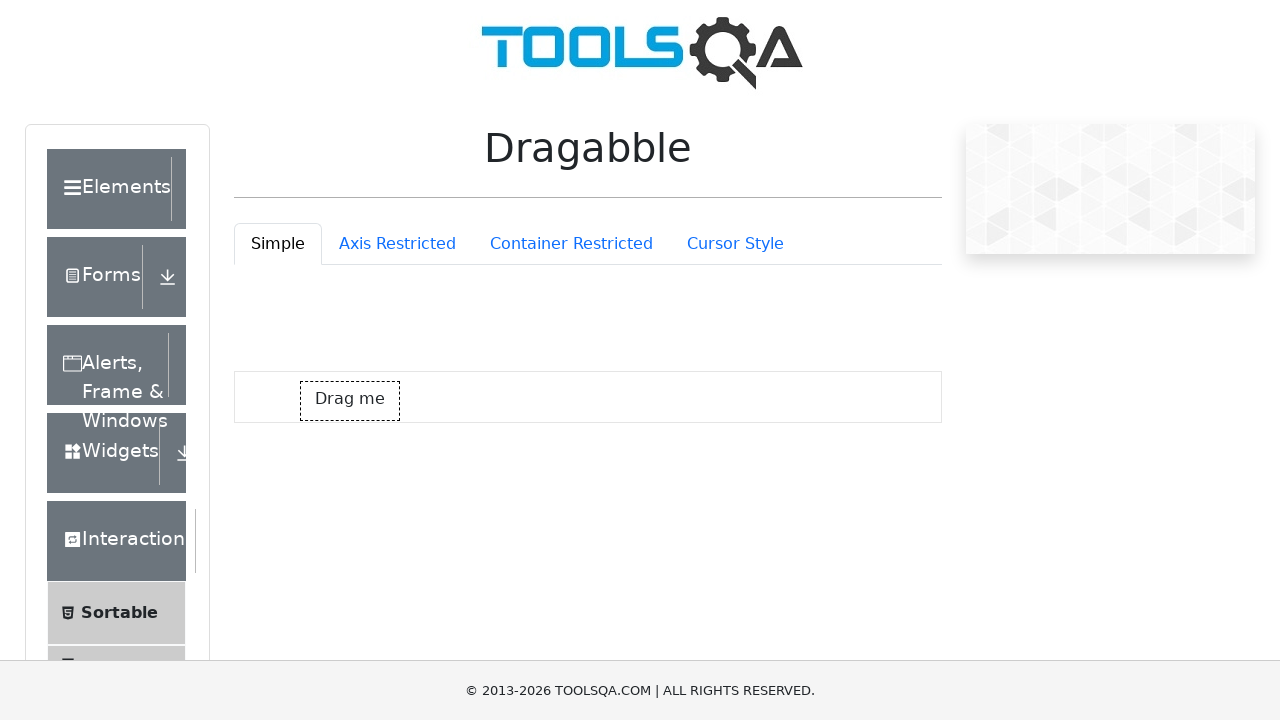

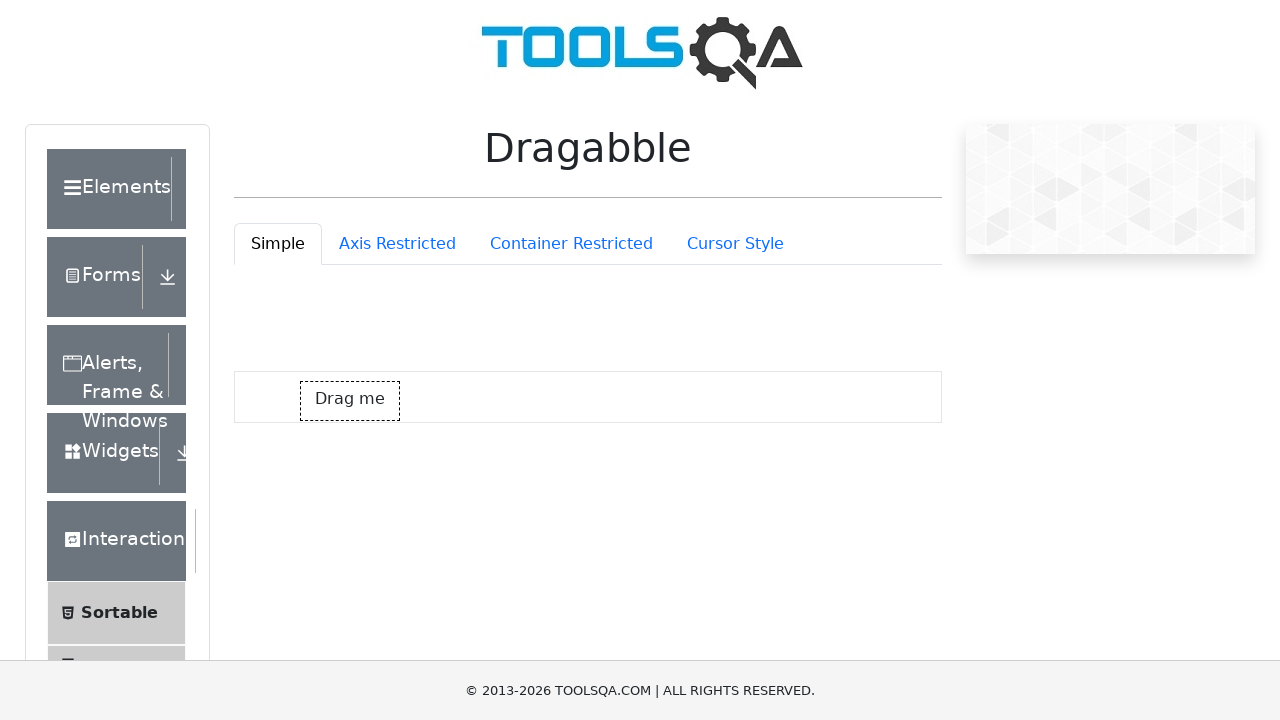